Tests page navigation functionality by clicking through navigation links and pagination controls, then verifies the page content contains expected text.

Starting URL: https://bonigarcia.dev/selenium-webdriver-java/

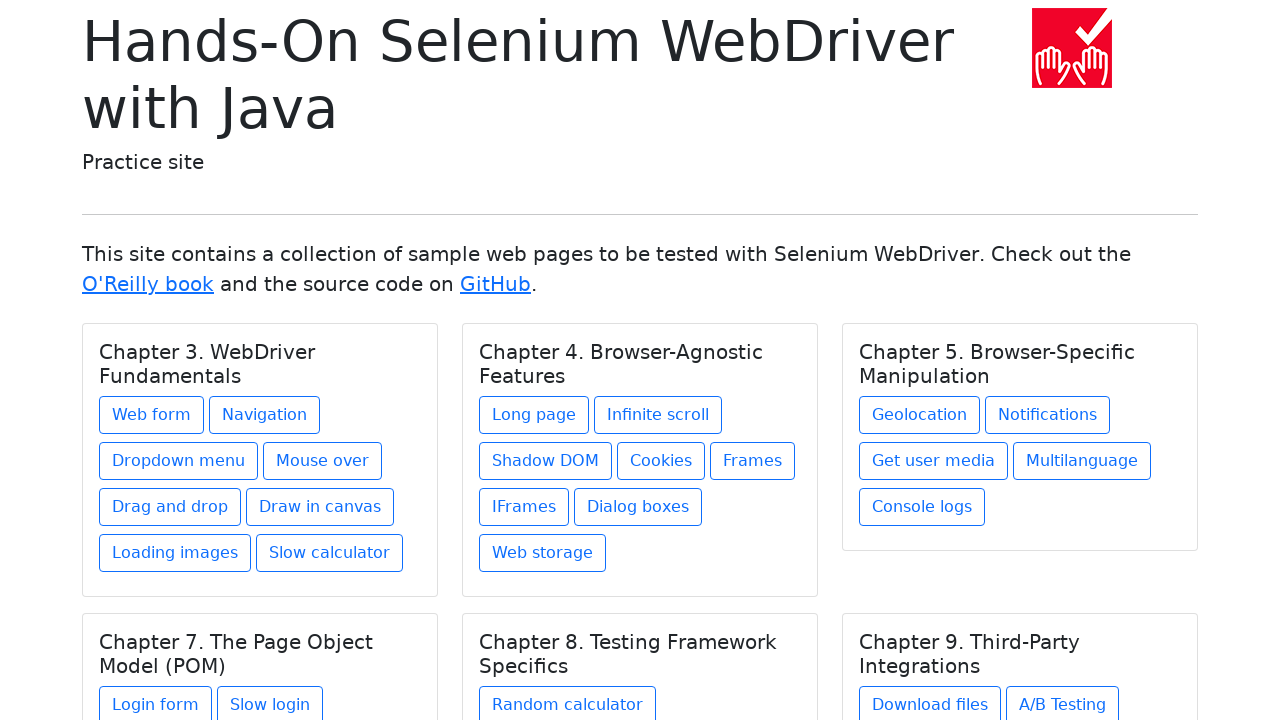

Clicked on the Navigation link at (264, 415) on xpath=//a[text()='Navigation']
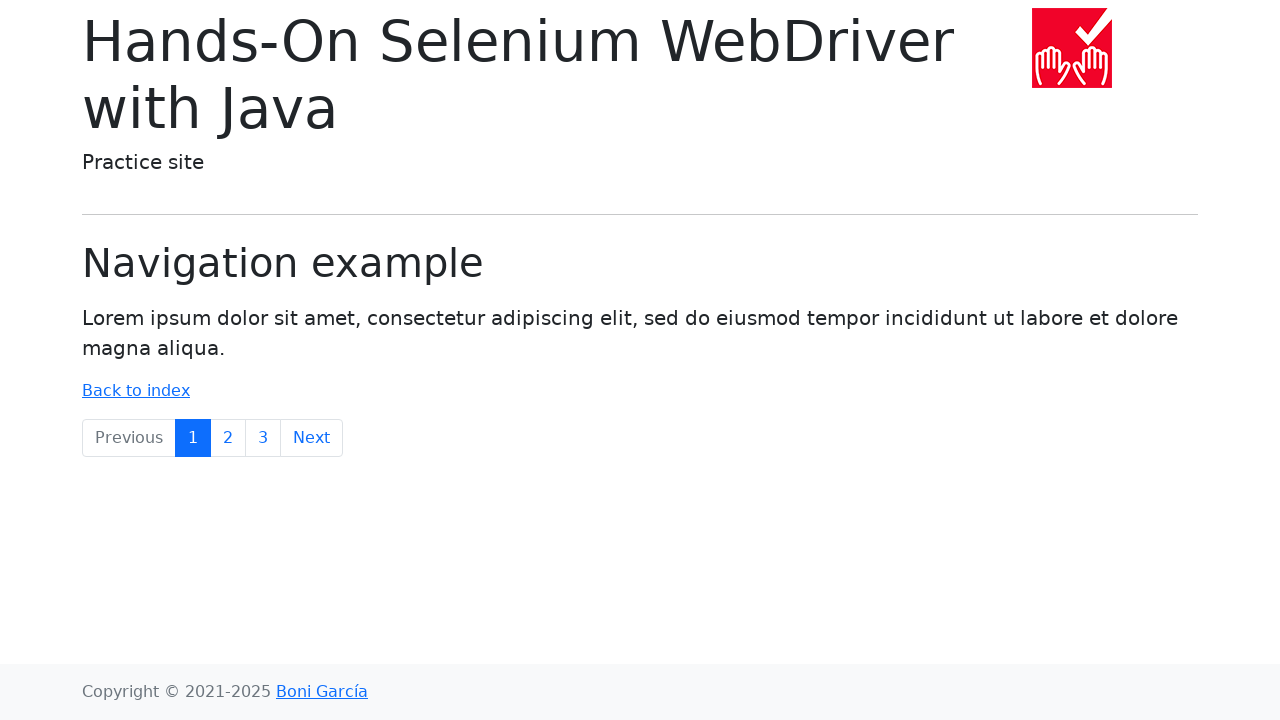

Clicked on the Next link at (312, 438) on xpath=//a[text()='Next']
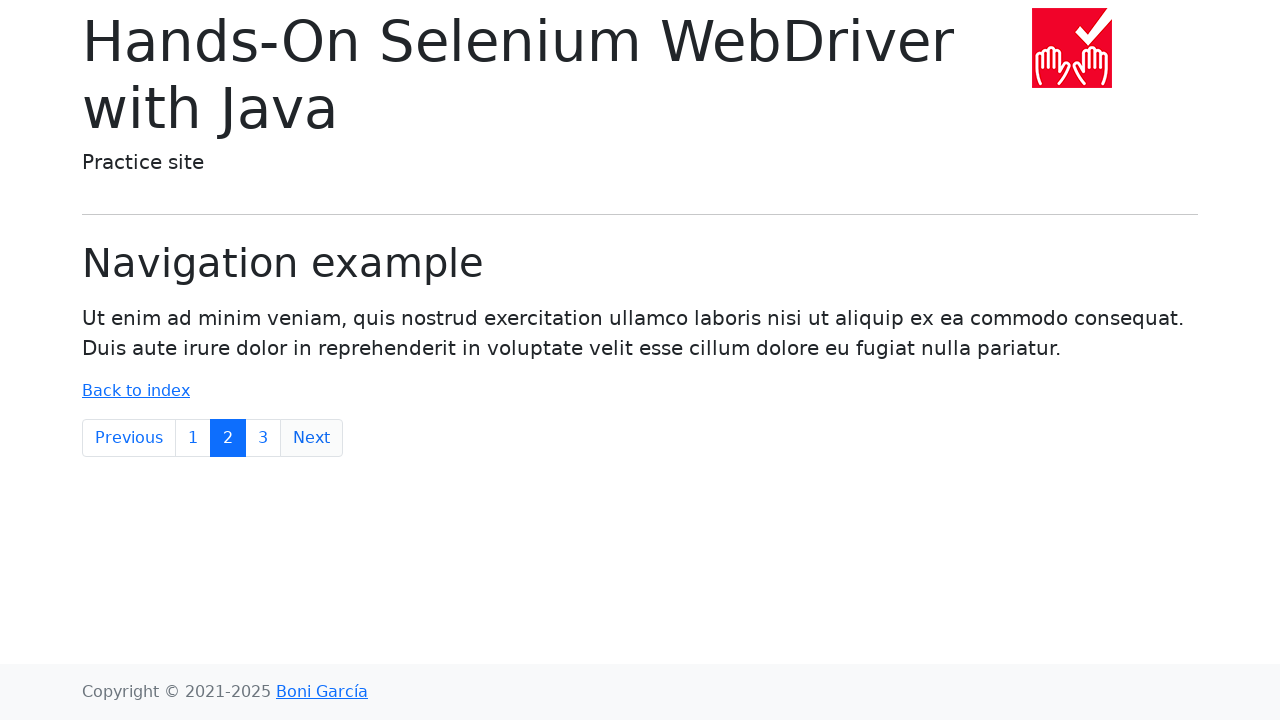

Clicked on page 3 at (263, 438) on xpath=//a[text()='3']
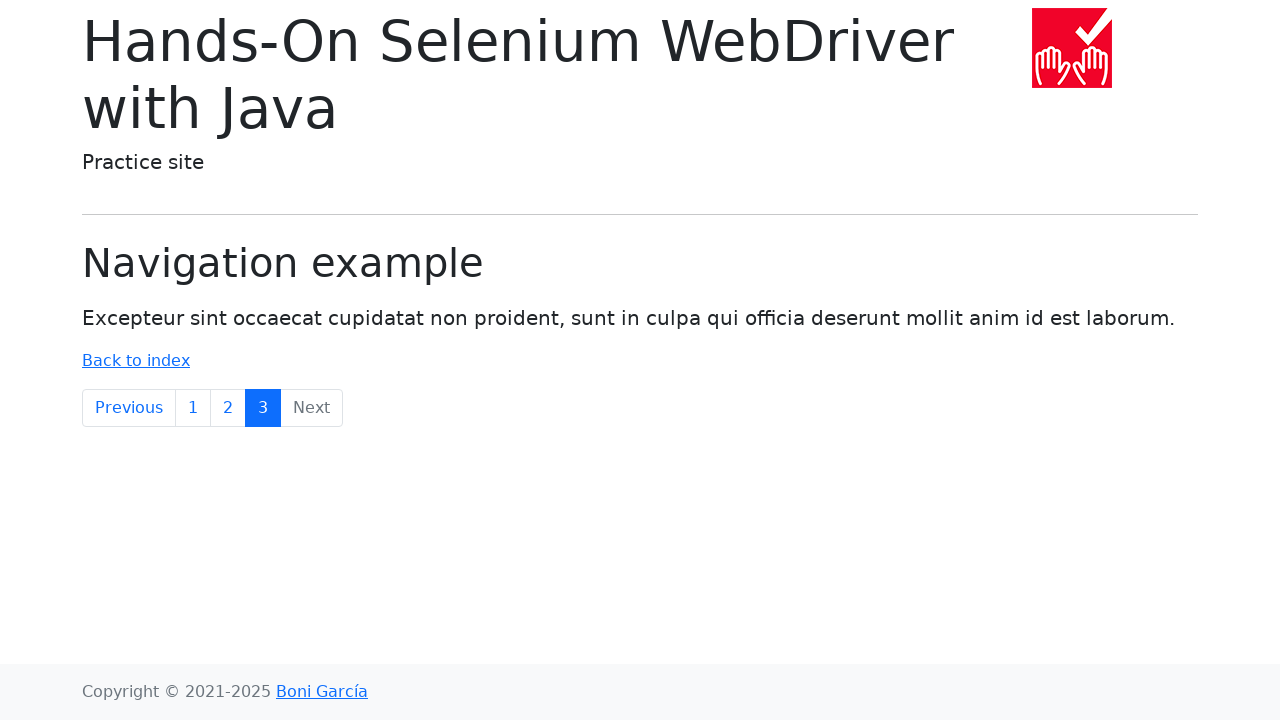

Clicked on page 2 at (228, 408) on xpath=//a[text()='2']
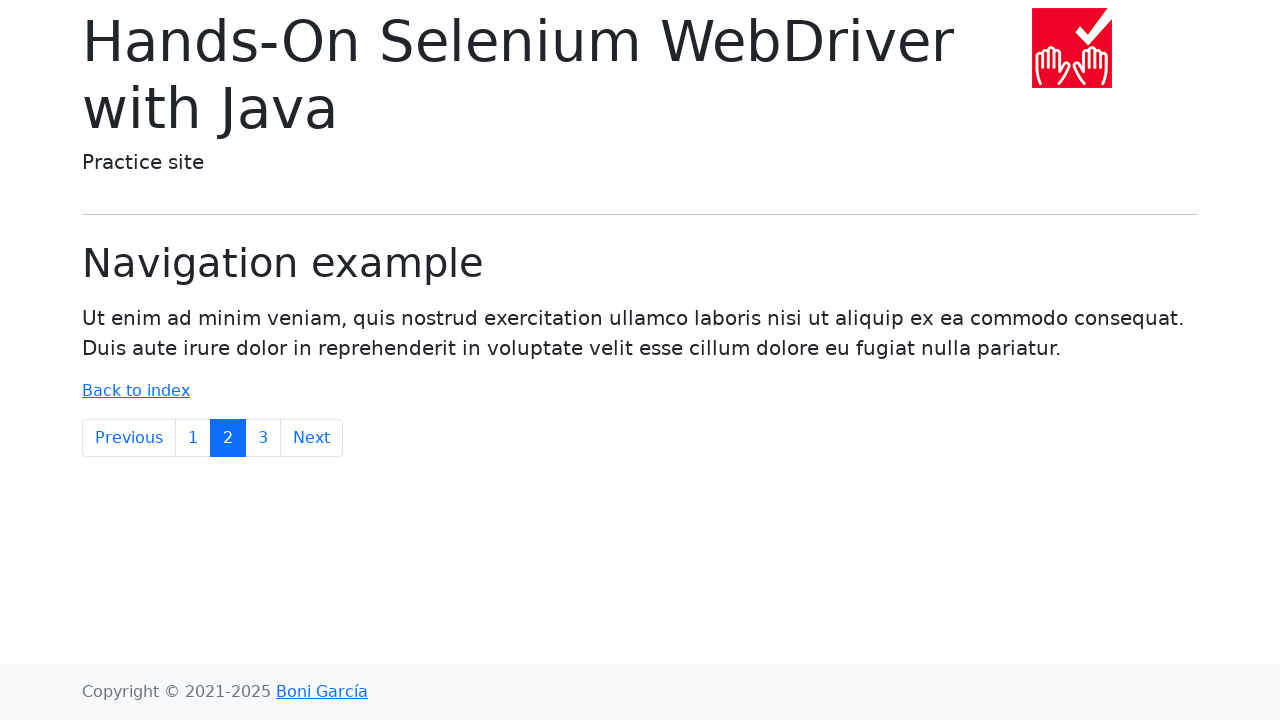

Clicked on Previous link at (129, 438) on xpath=//a[text()='Previous']
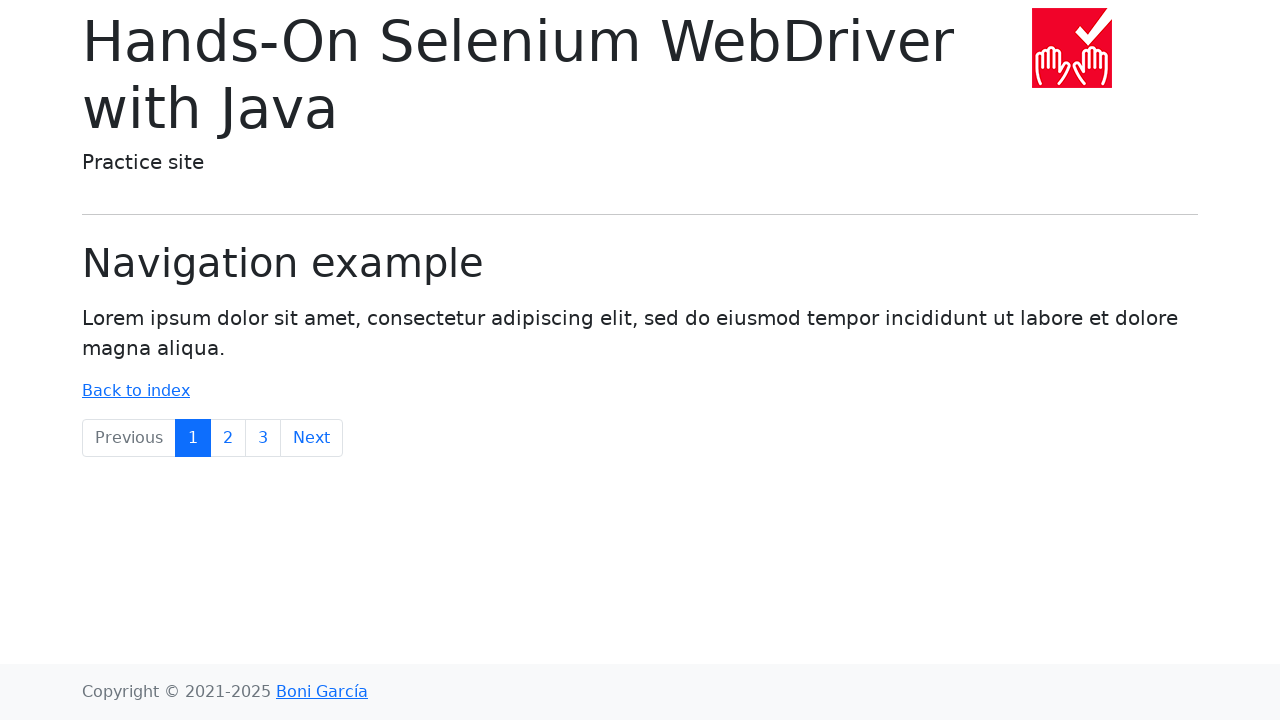

Retrieved body text content
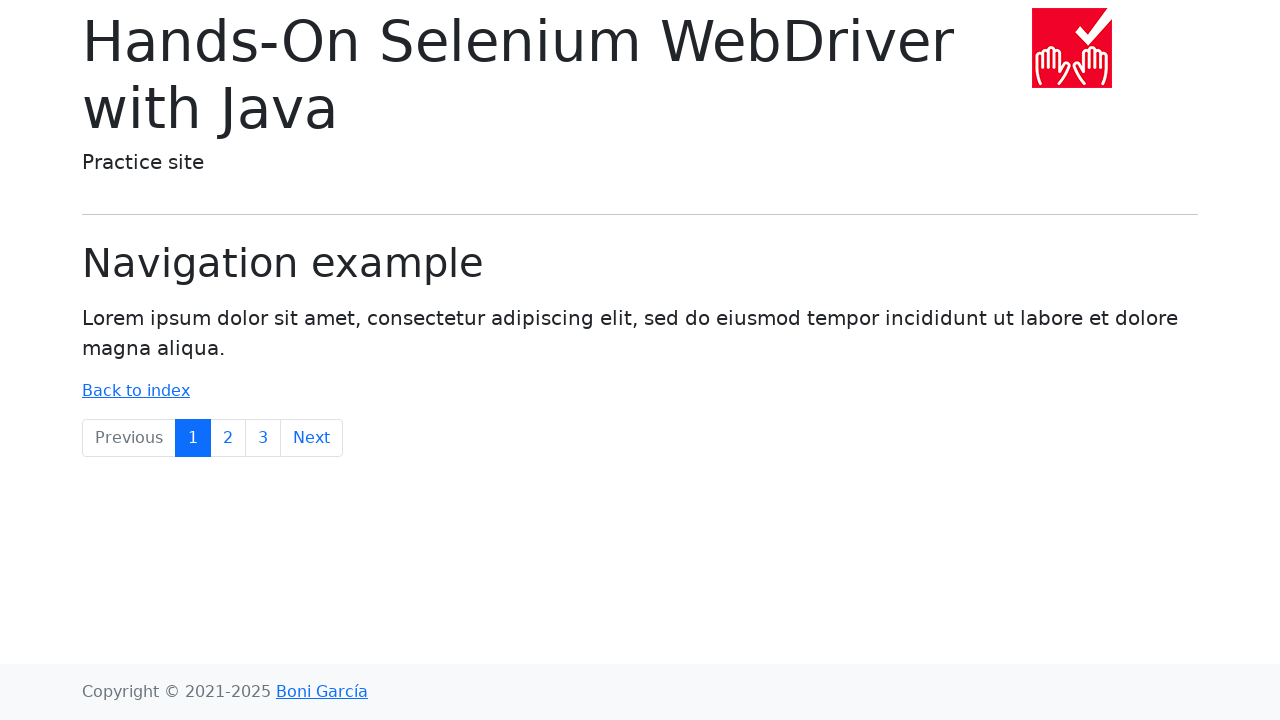

Verified that body contains expected text 'Lorem ipsum'
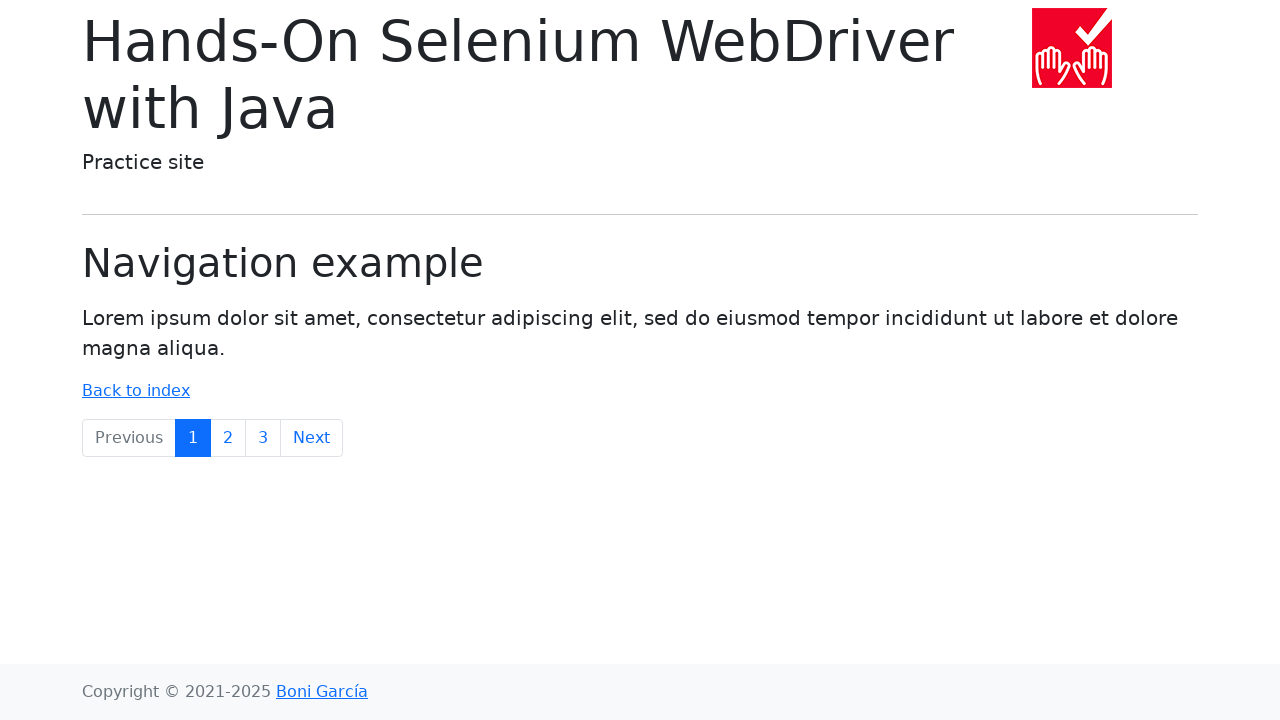

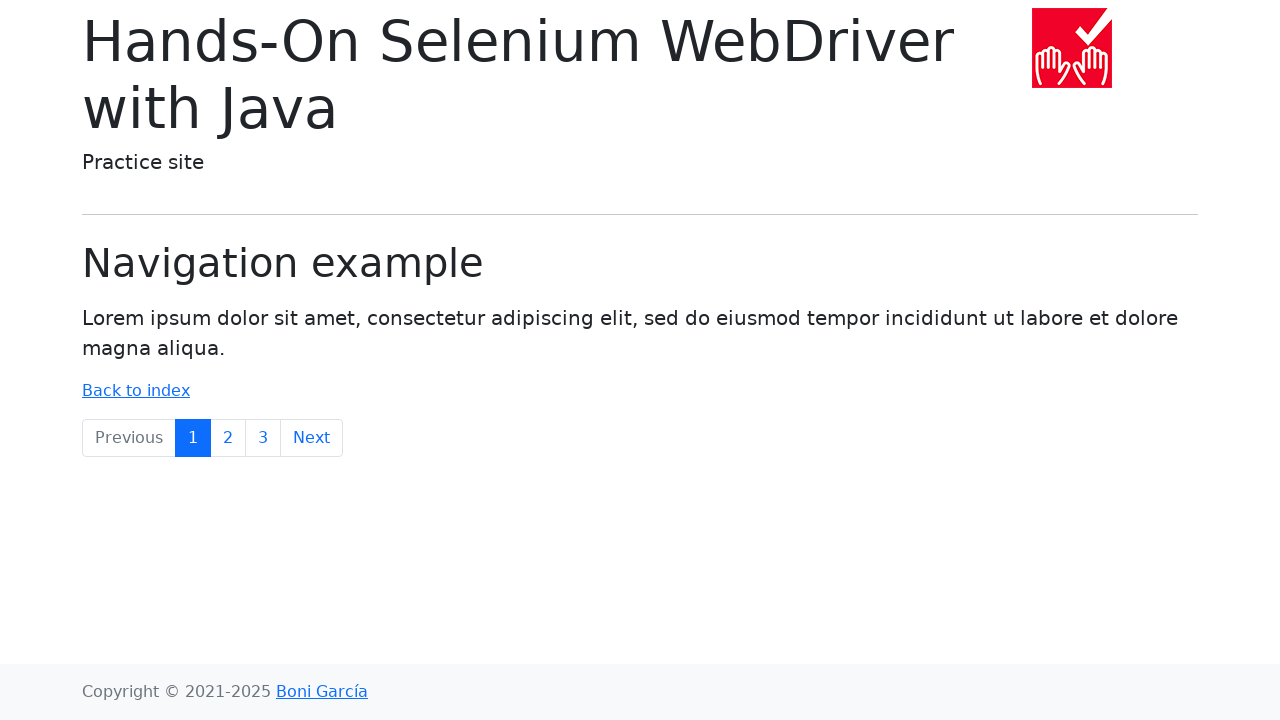